Tests loading more park results by clicking the Load more results button multiple times

Starting URL: https://bcparks.ca/

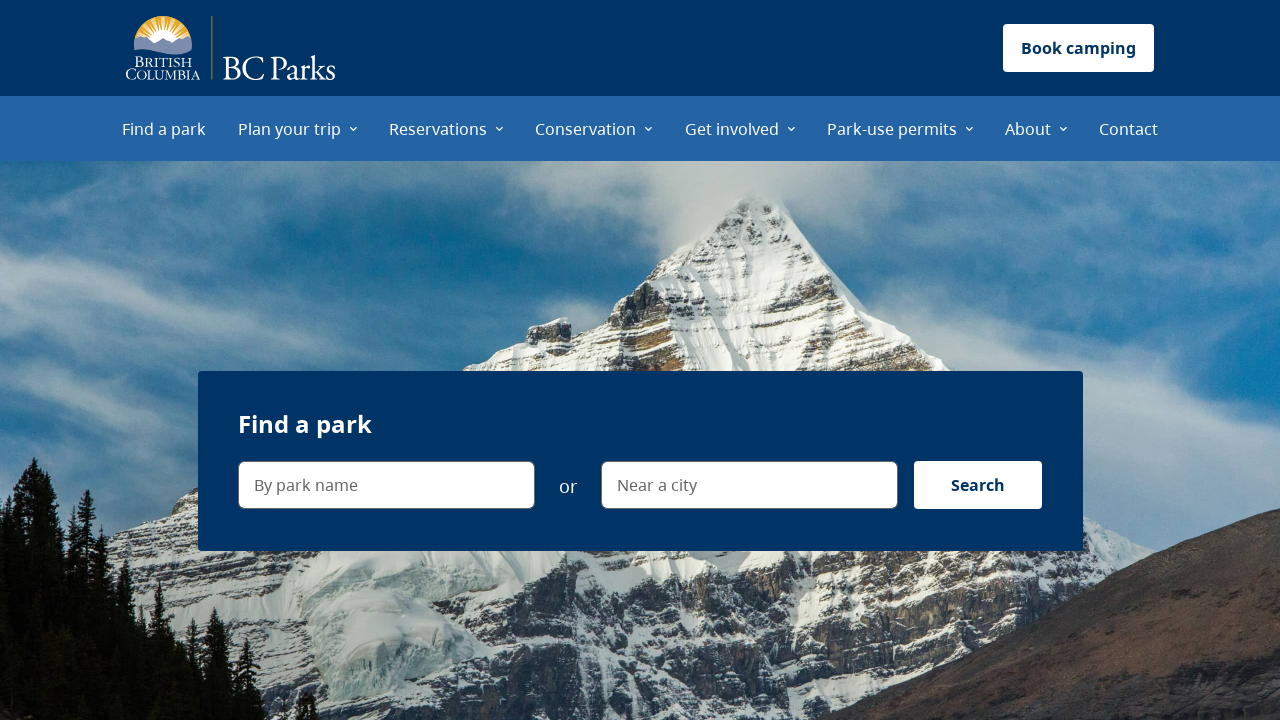

Clicked on Find a park menu item at (164, 128) on internal:role=menuitem[name="Find a park"i]
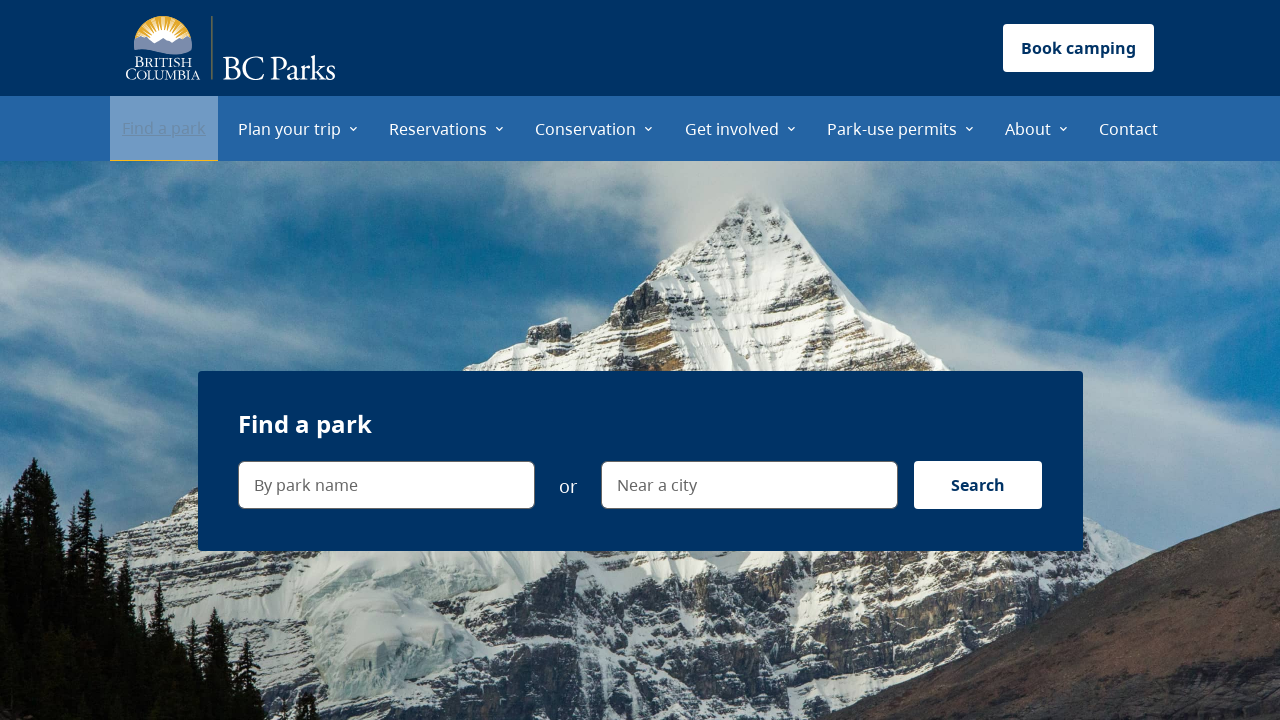

Page fully loaded (networkidle state)
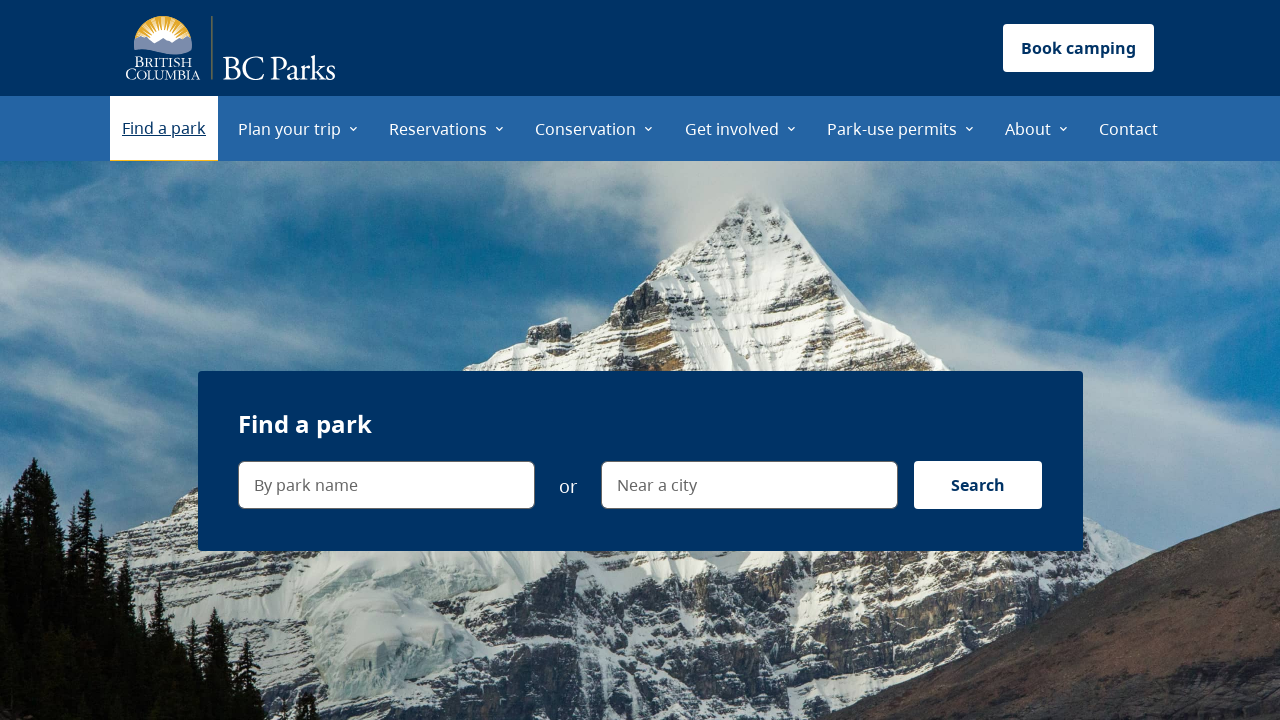

Navigated to Find a park page at https://bcparks.ca/find-a-park/
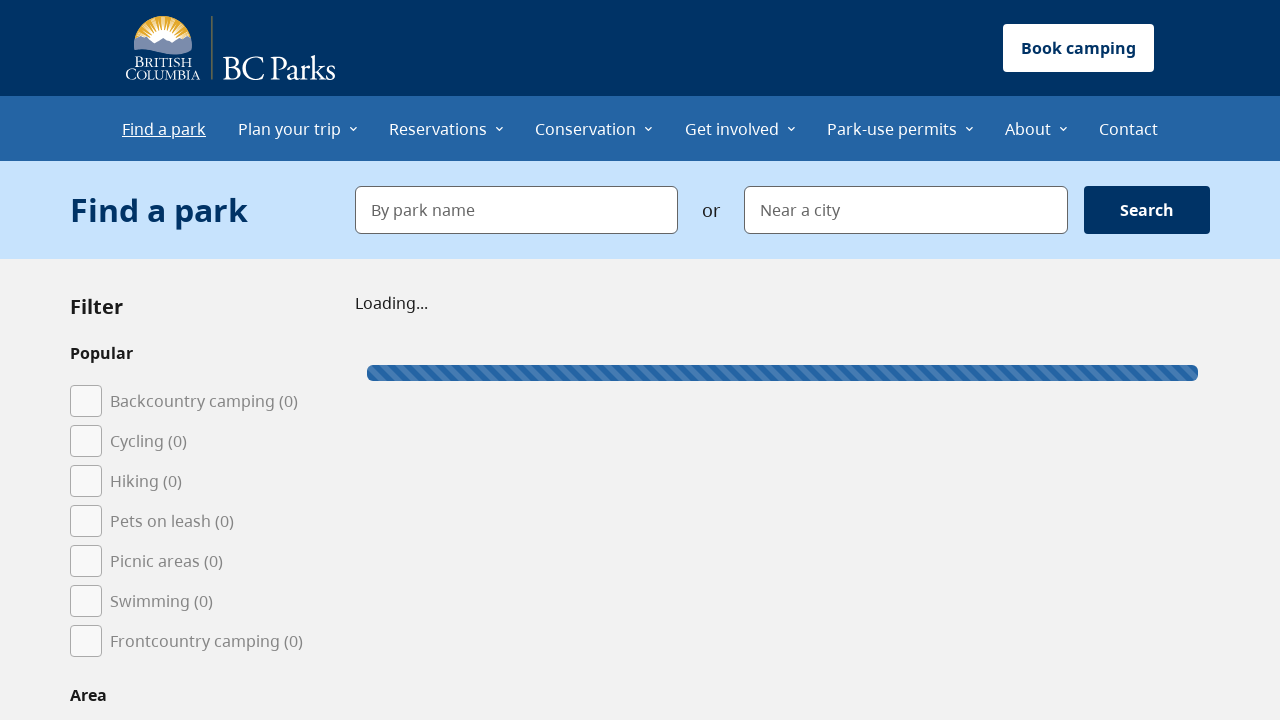

Load more results button is visible
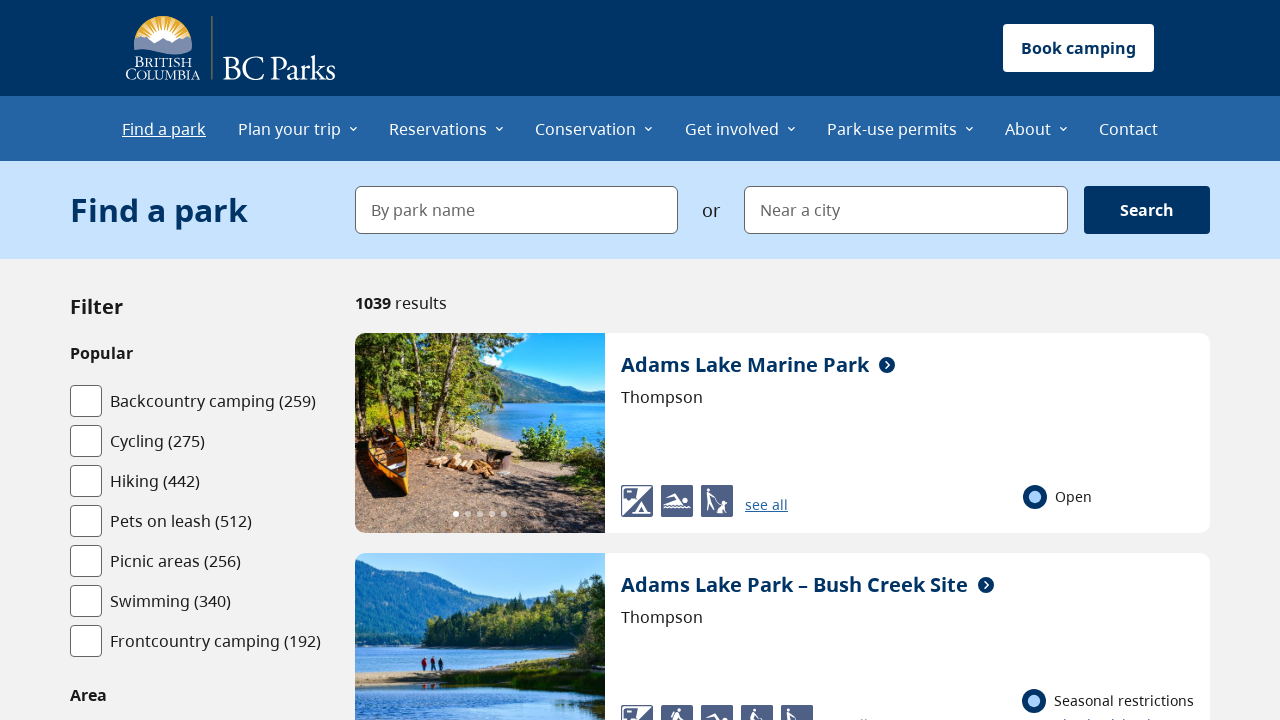

Clicked Load more results button (first time) at (782, 361) on internal:role=button[name="Load more results"i]
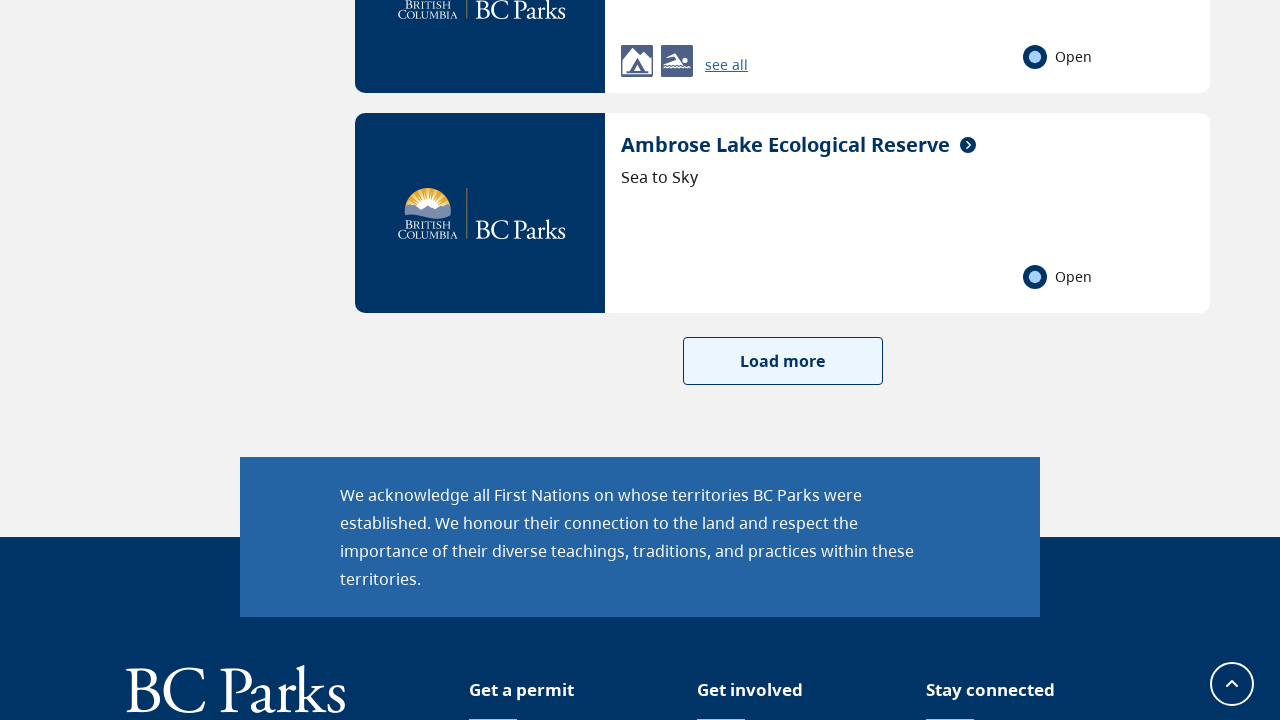

Anarchist Protected Area park card loaded
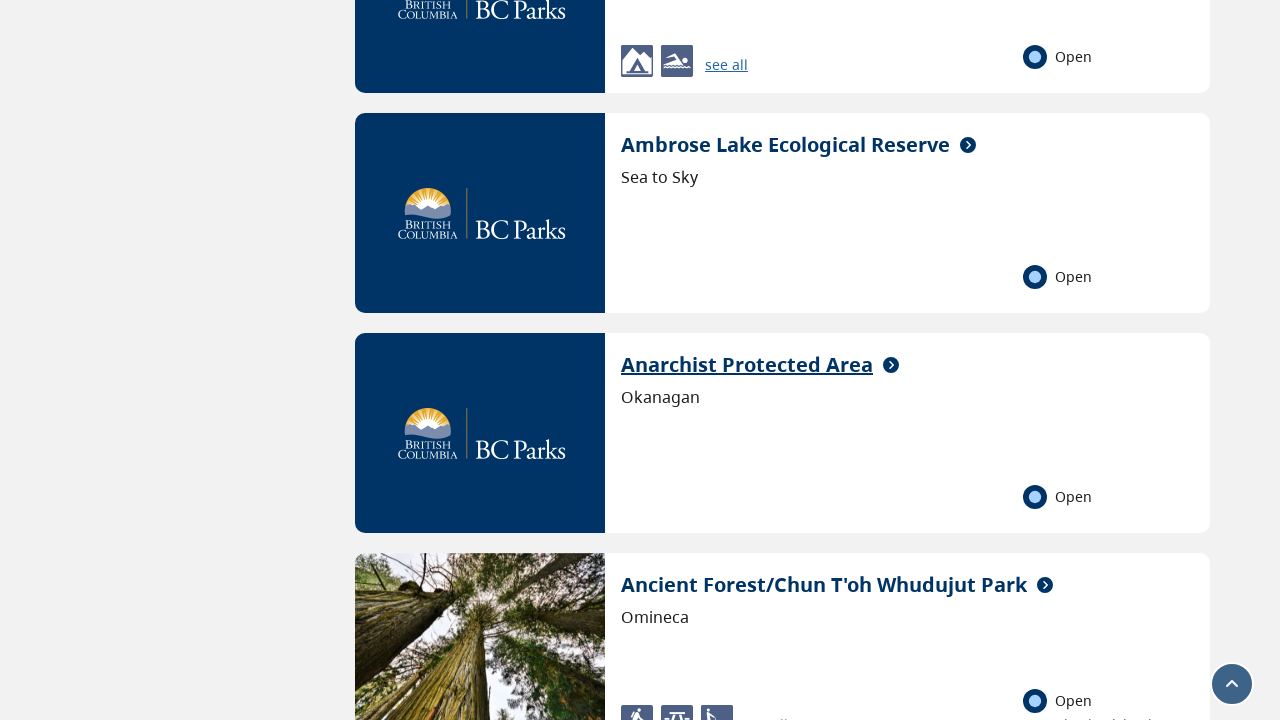

Clicked Load more results button (second time) at (782, 361) on internal:role=button[name="Load more results"i]
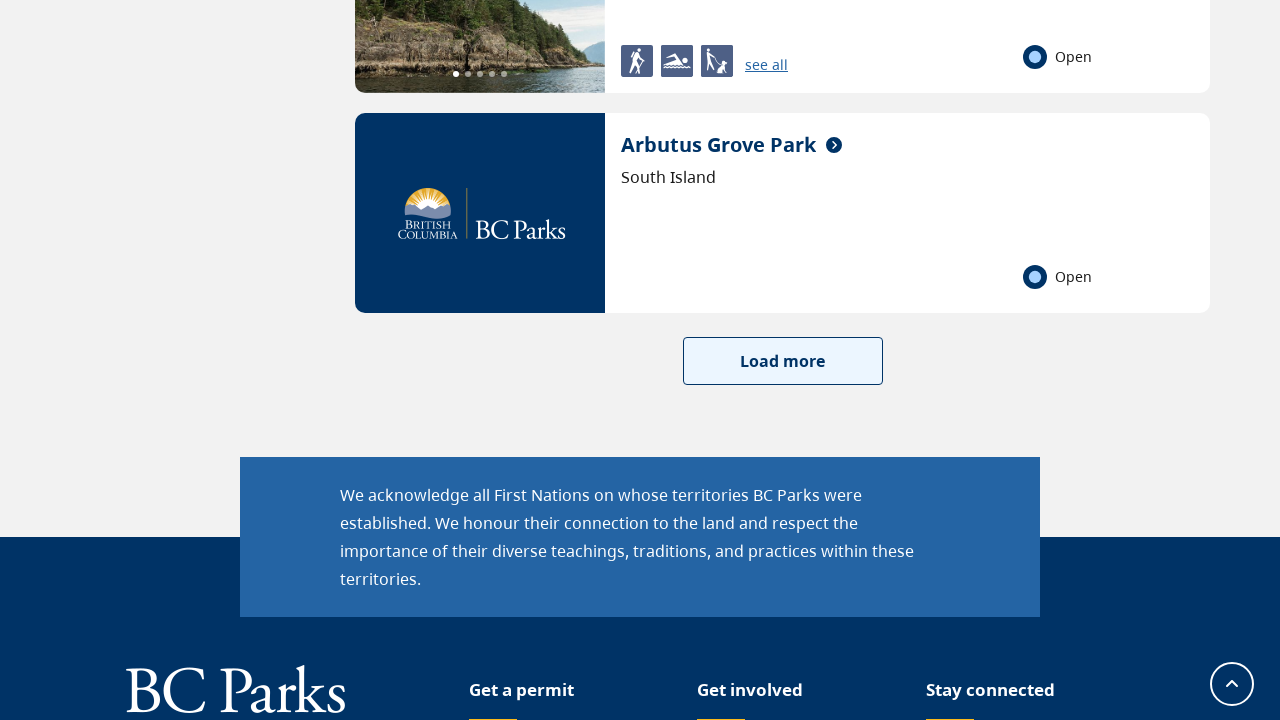

Arctic Pacific Lakes Park park card loaded
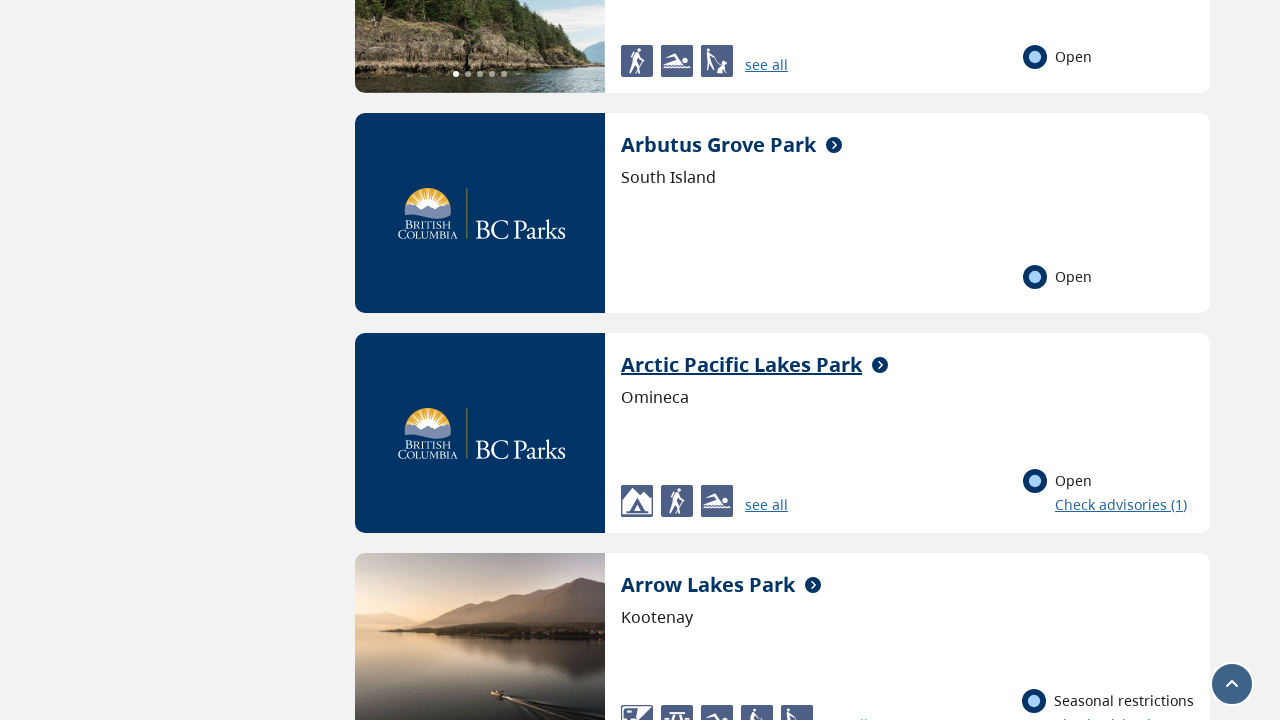

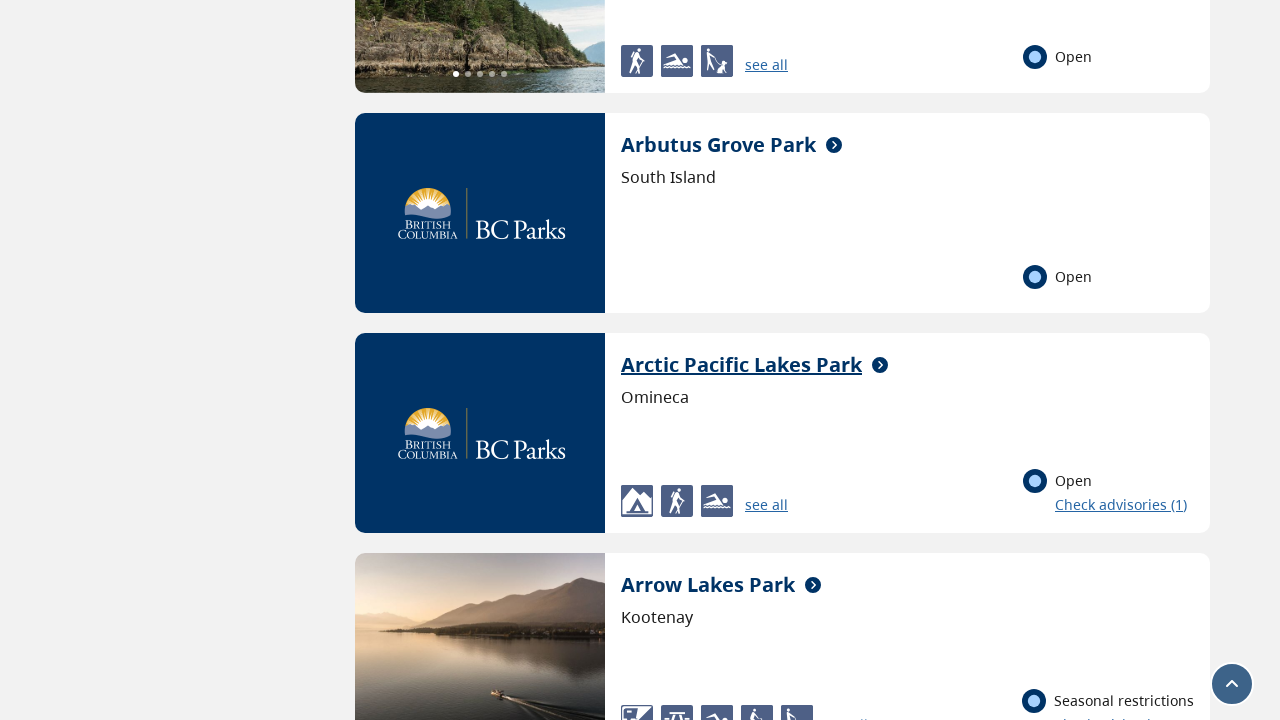